Navigates to the automation practice page and verifies the page loads successfully

Starting URL: https://rahulshettyacademy.com/AutomationPractice/

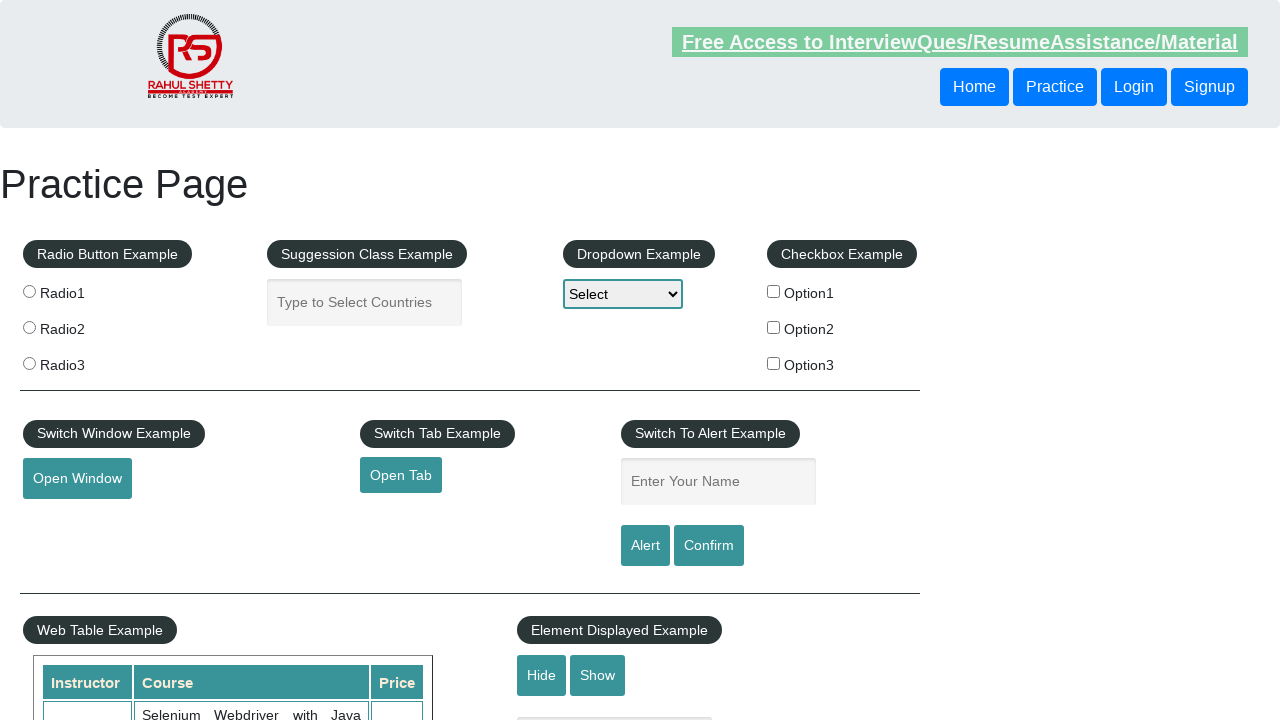

Waited for page to reach network idle state
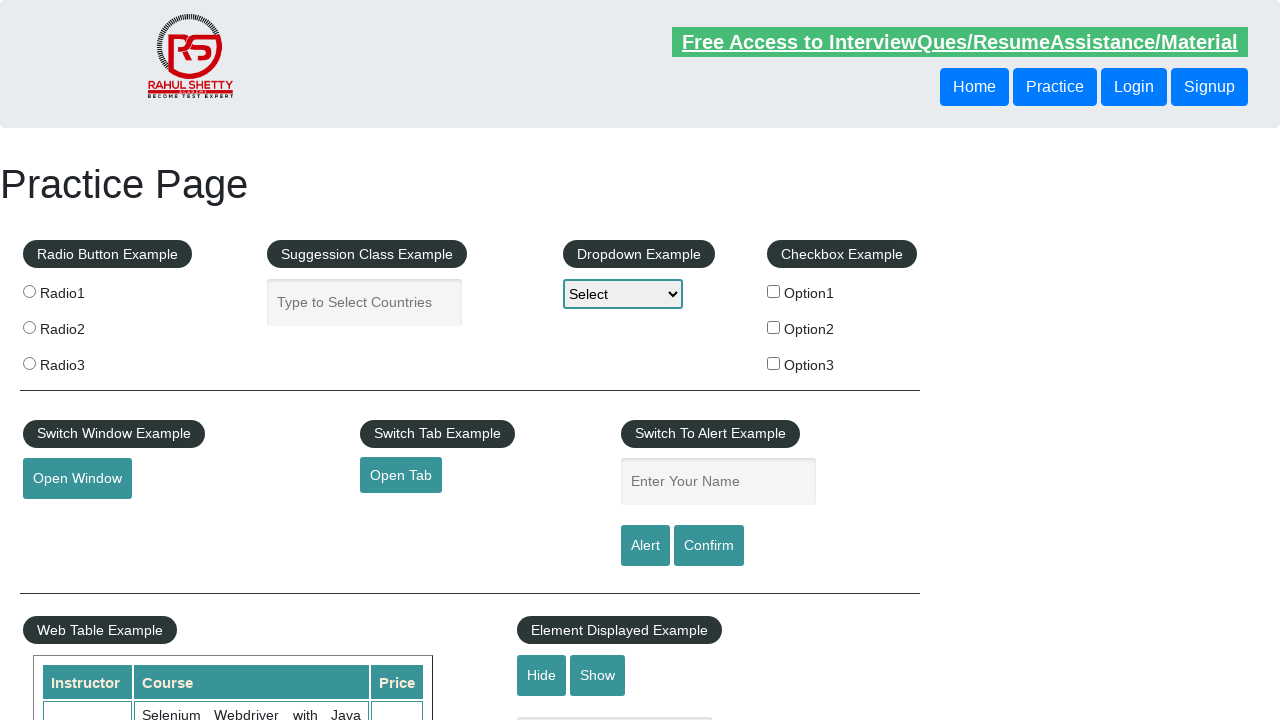

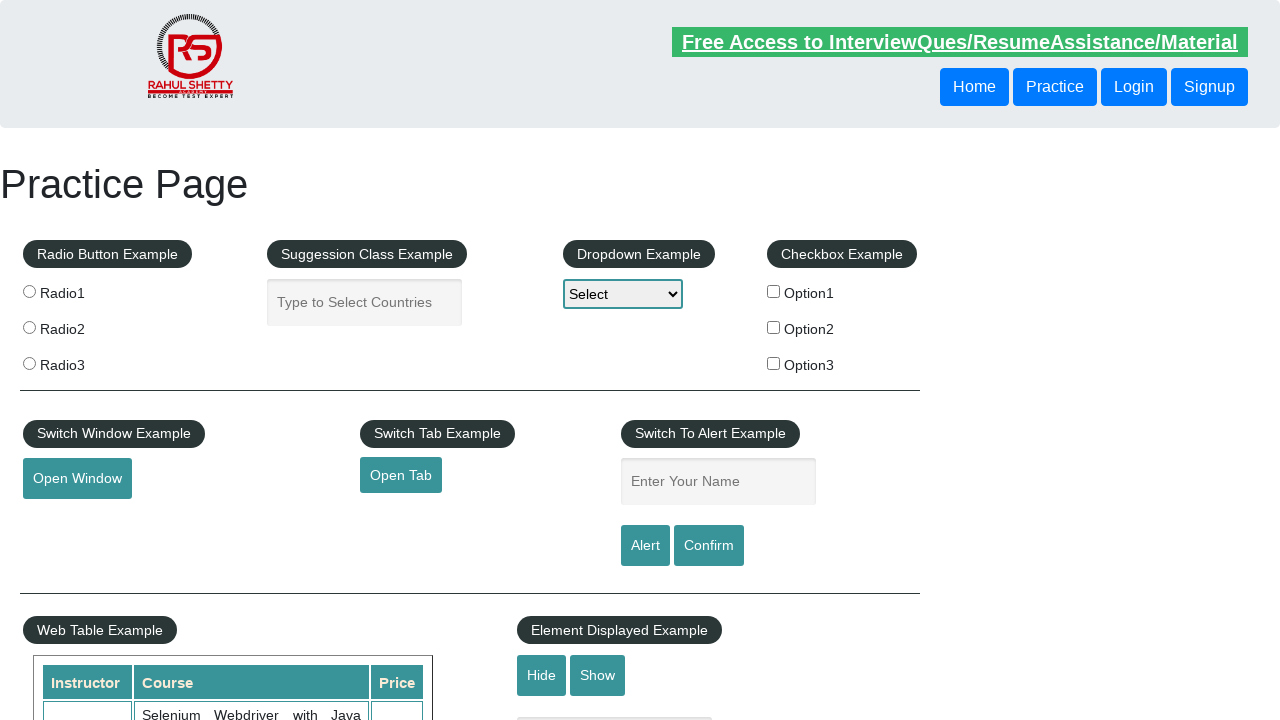